Tests visibility toggling of a text element by clicking hide button and verifying the element becomes hidden

Starting URL: https://rahulshettyacademy.com/AutomationPractice/

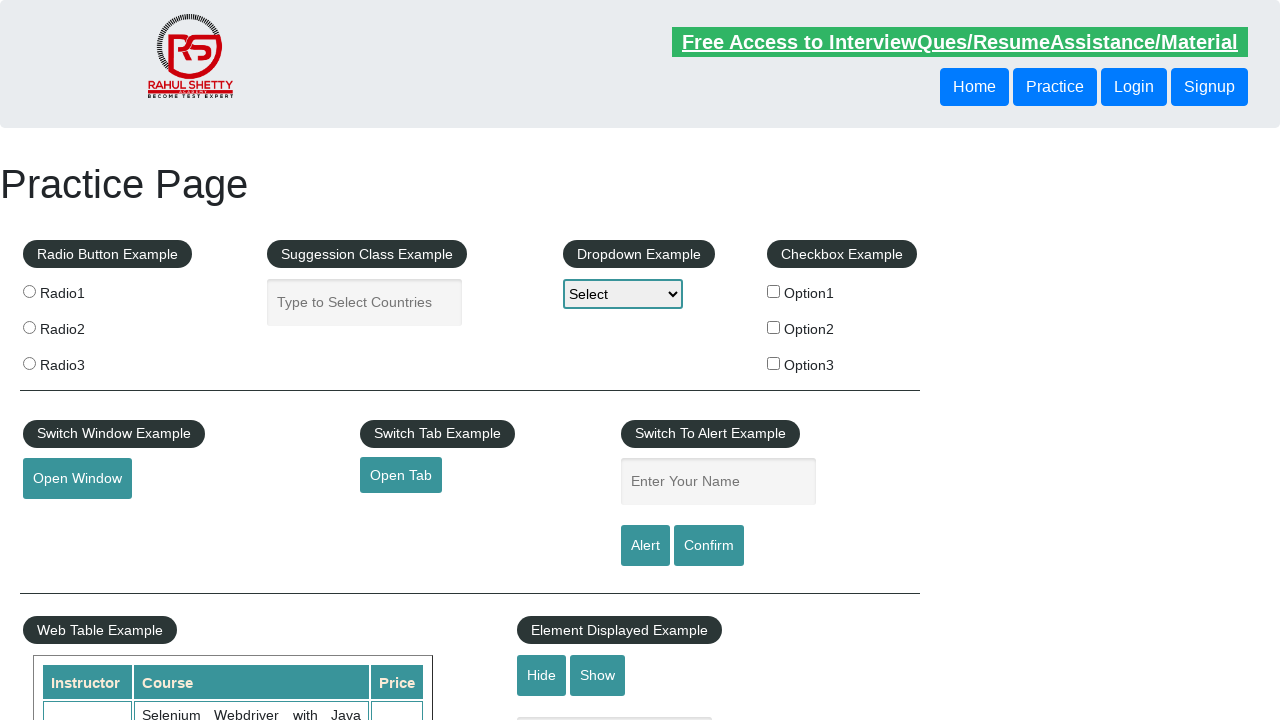

Waited for text element to load
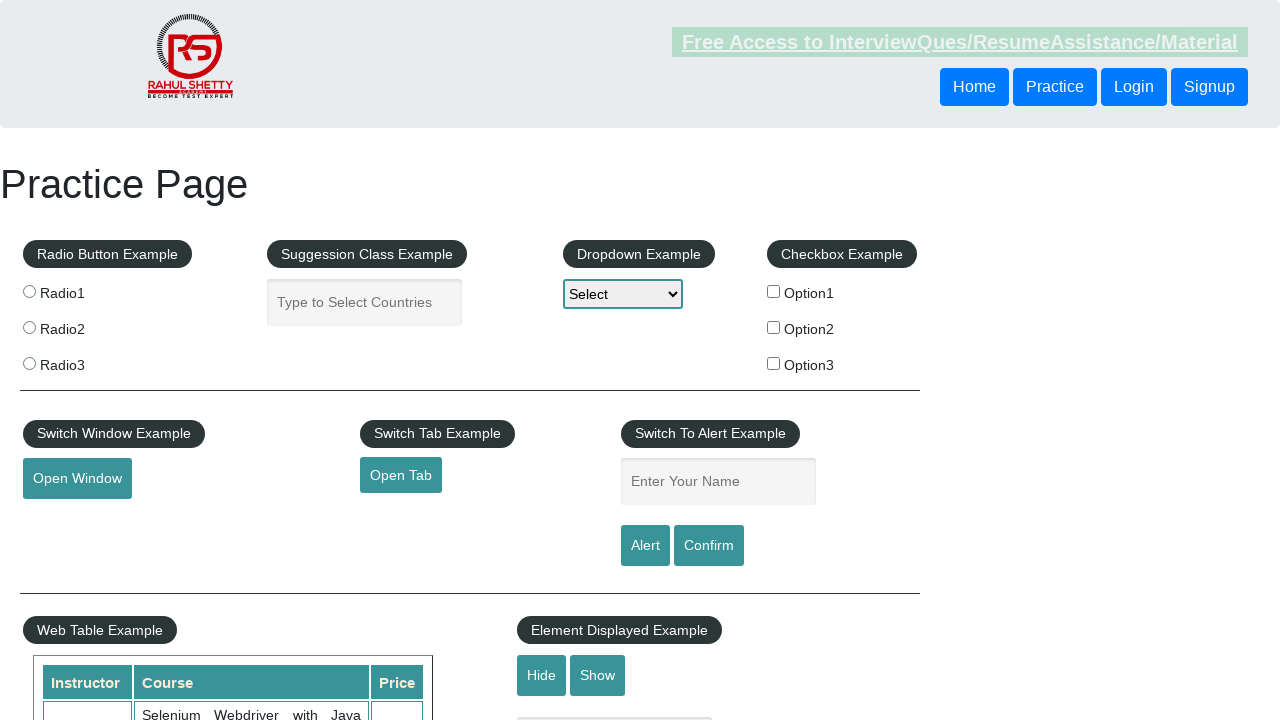

Verified text element is visible
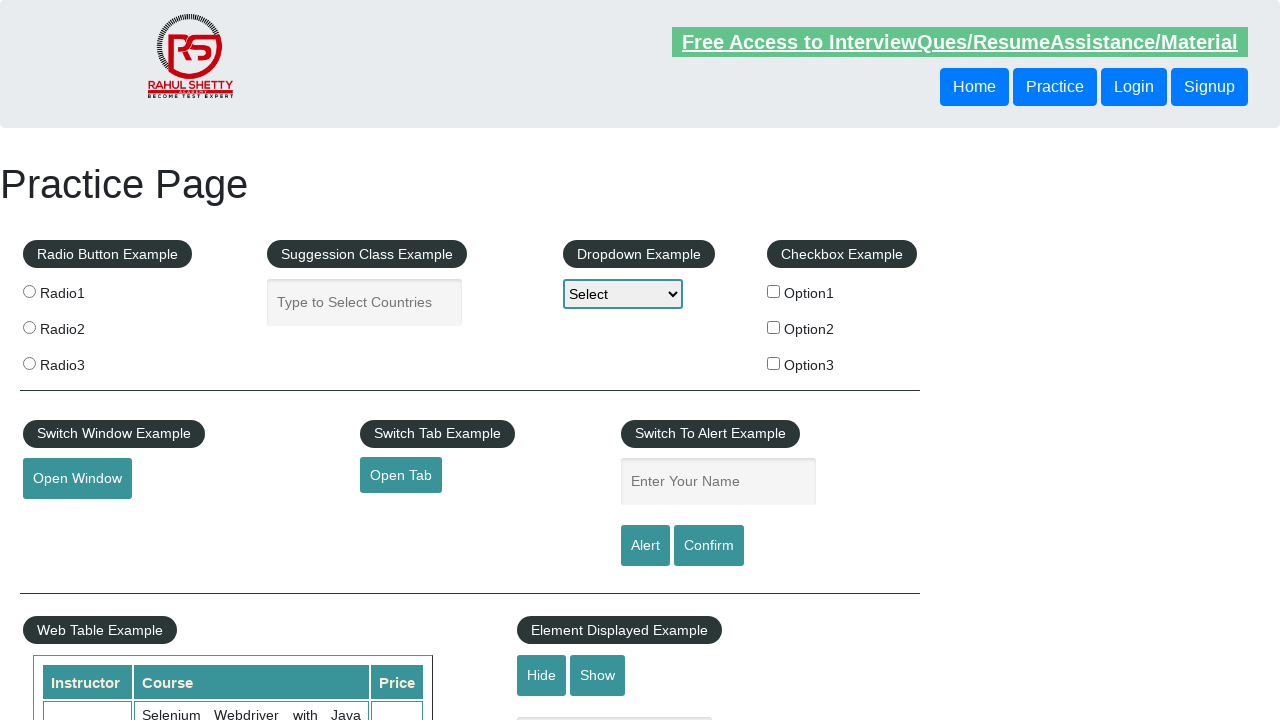

Clicked hide button to hide text element at (542, 675) on #hide-textbox
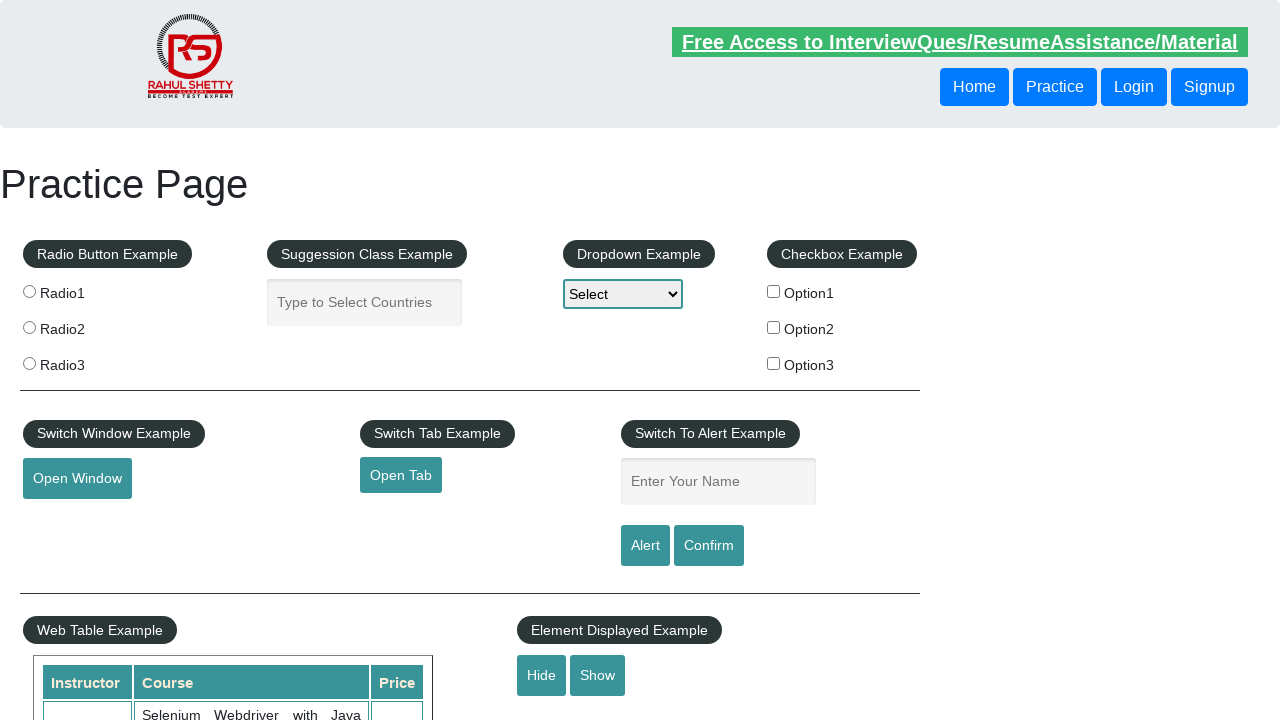

Waited 500ms for hide animation to complete
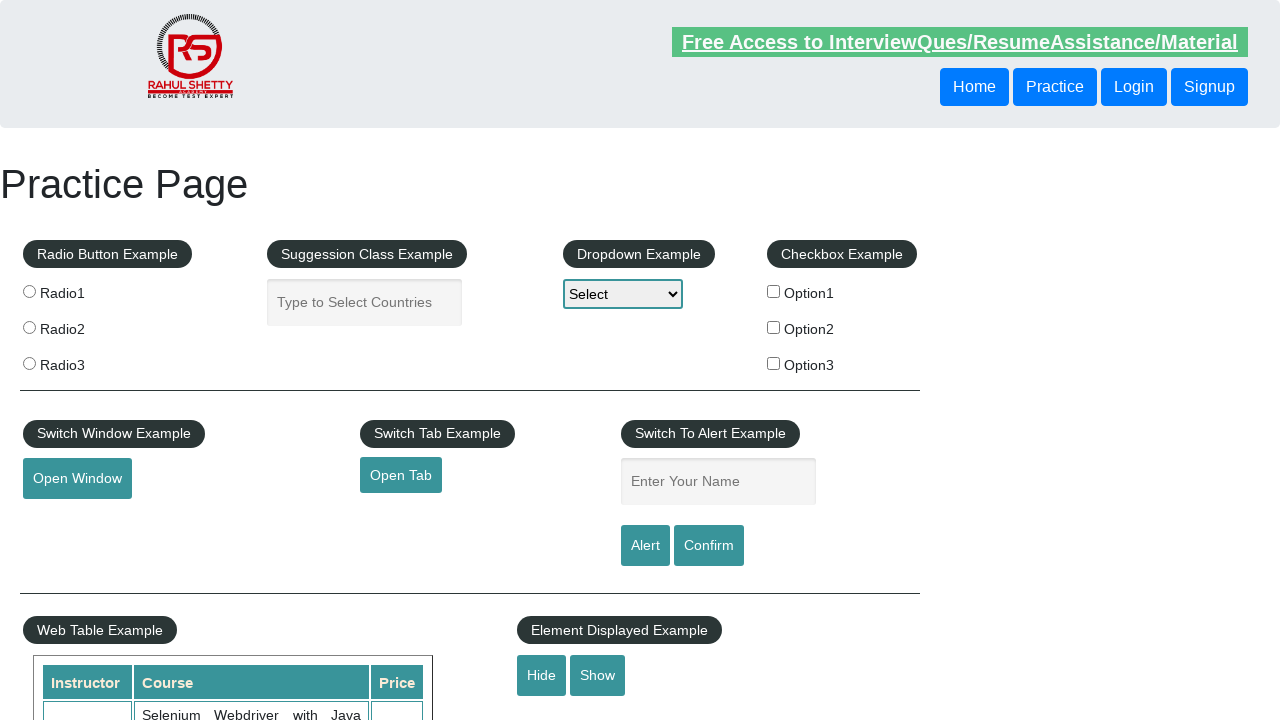

Verified text element is now hidden
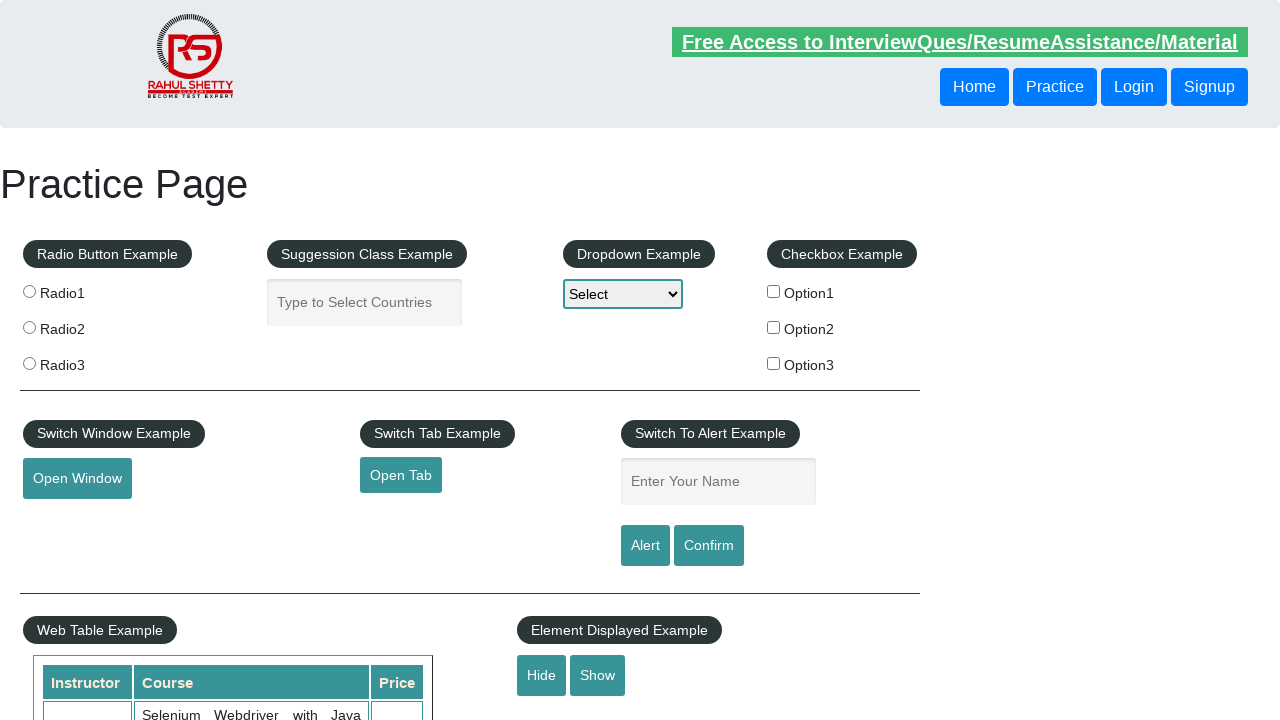

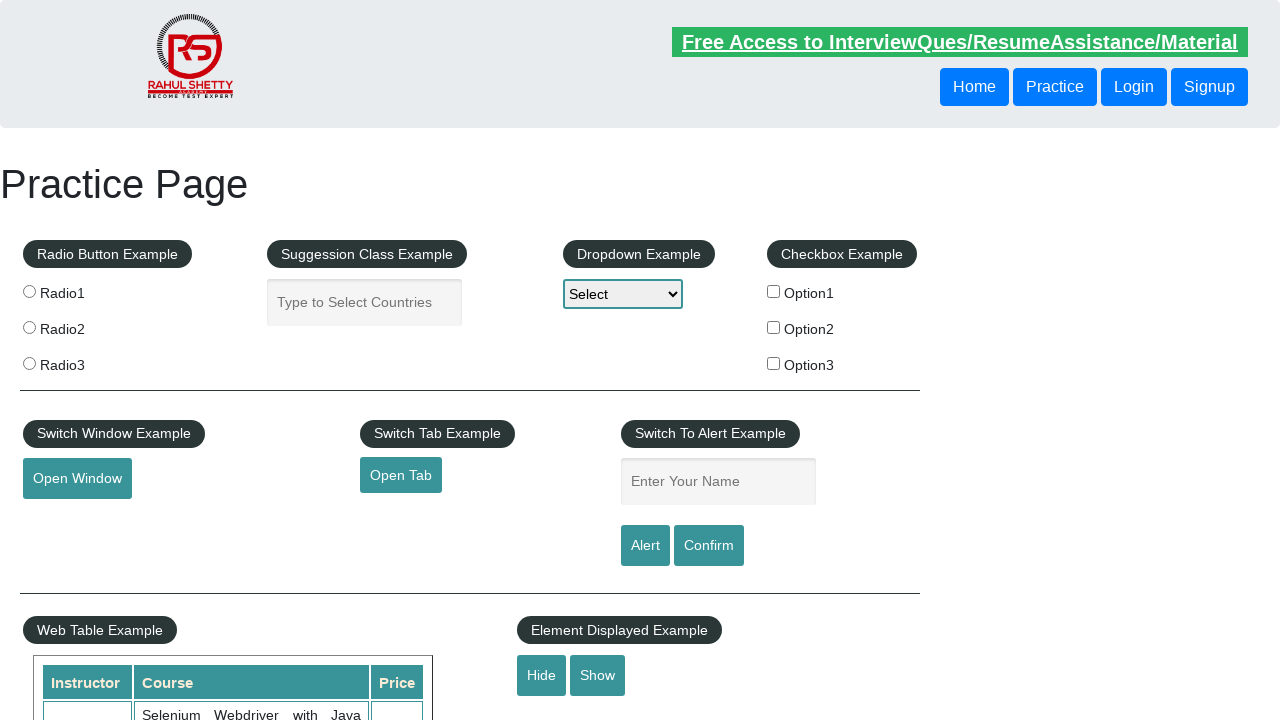